Tests browser navigation methods by navigating to YouTube, then using back, forward, and refresh navigation controls

Starting URL: https://www.youtube.com/

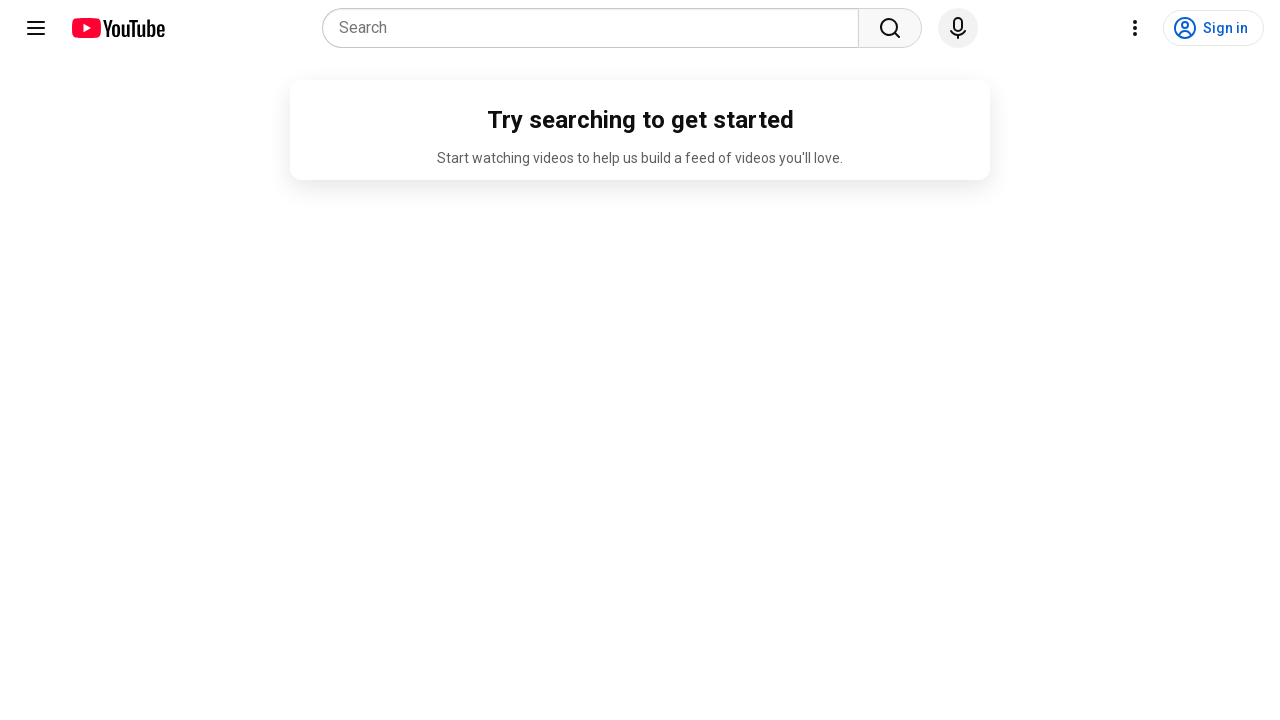

Navigated back from YouTube
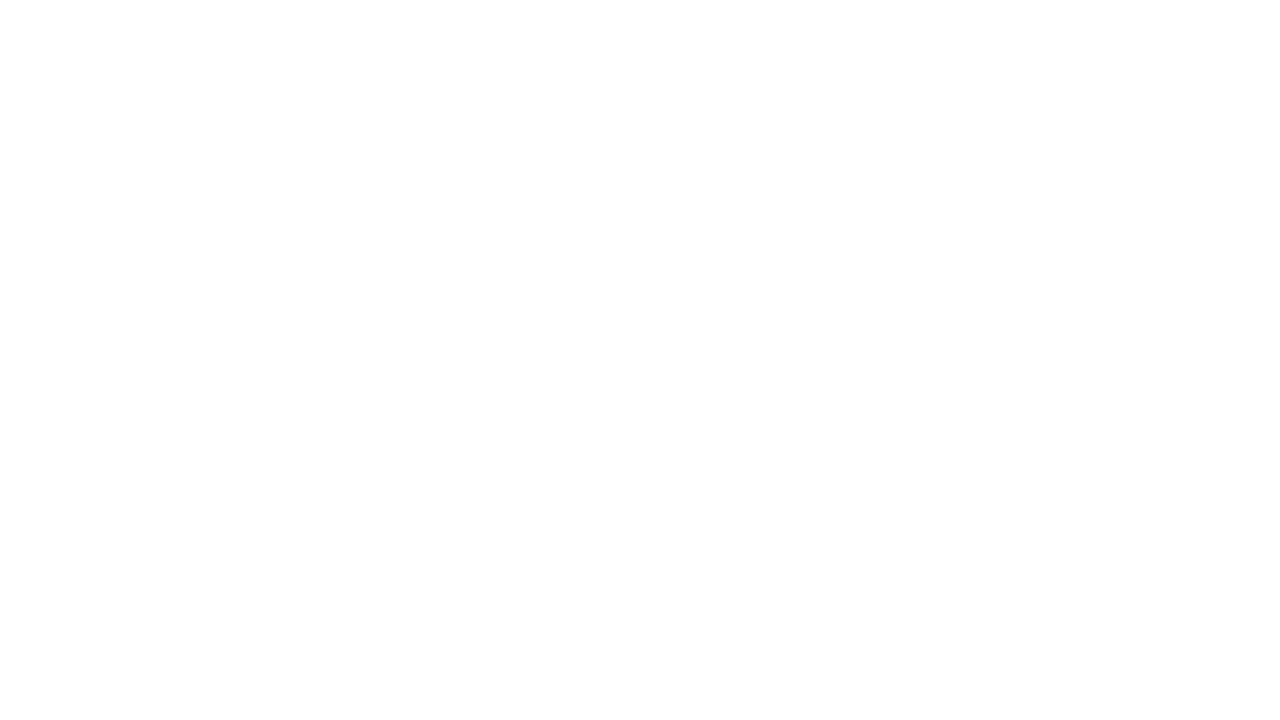

Waited 1 second for page transition after back navigation
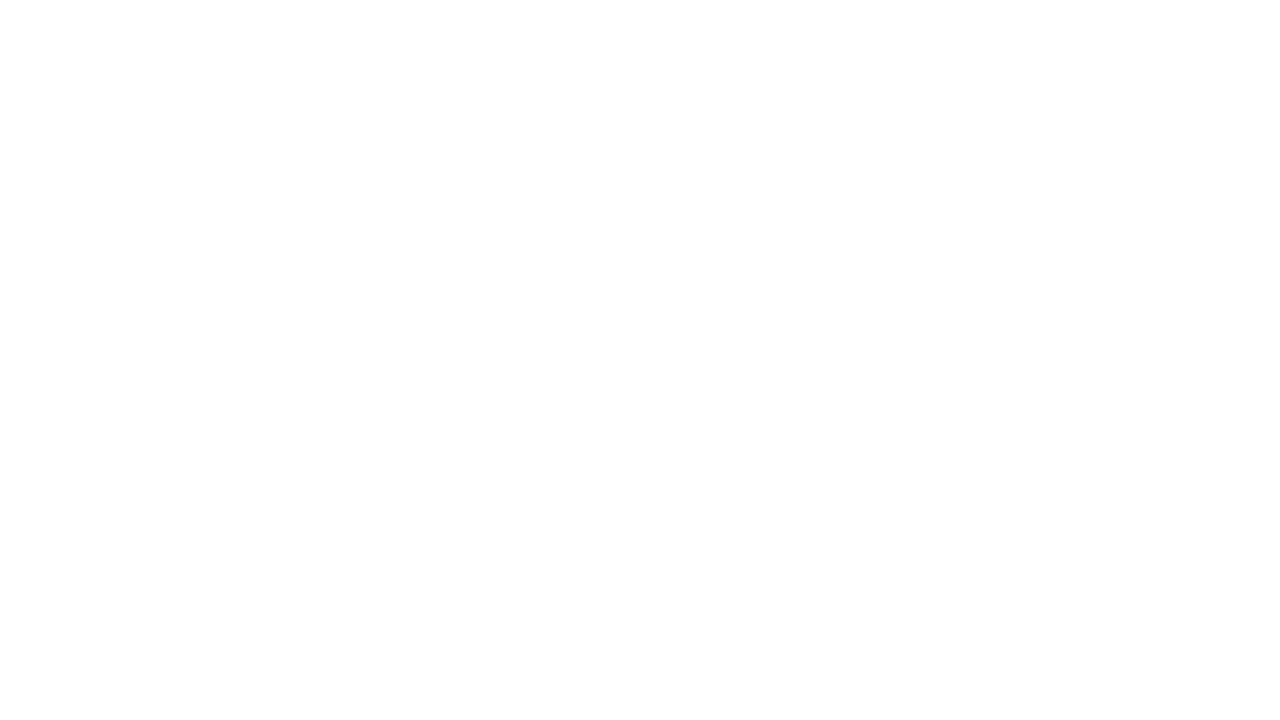

Navigated forward back to YouTube
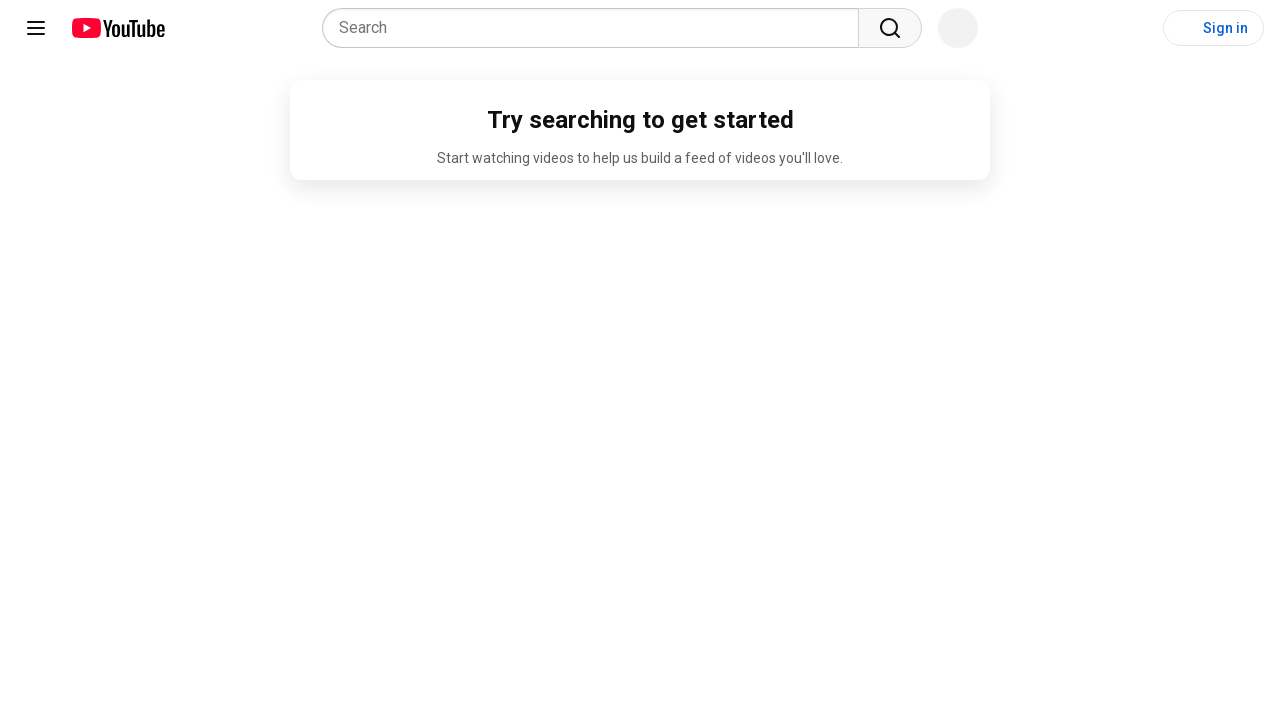

Waited 1 second for page transition after forward navigation
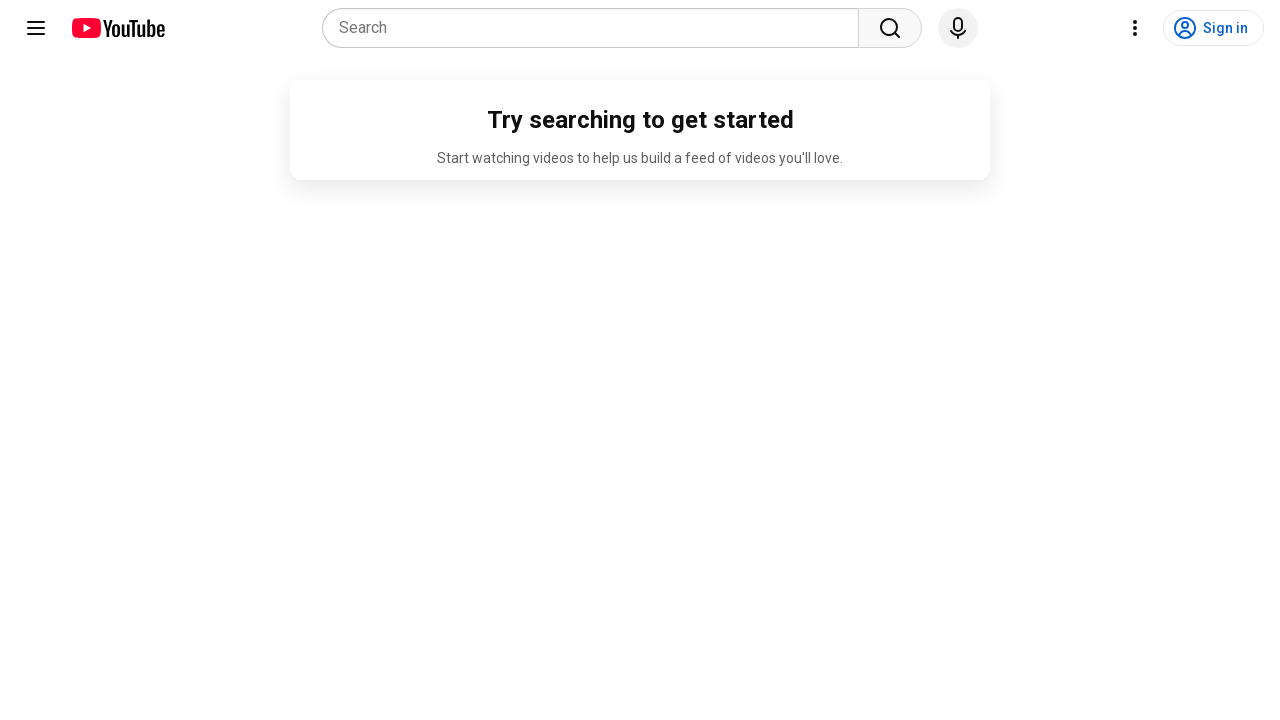

Refreshed the YouTube page
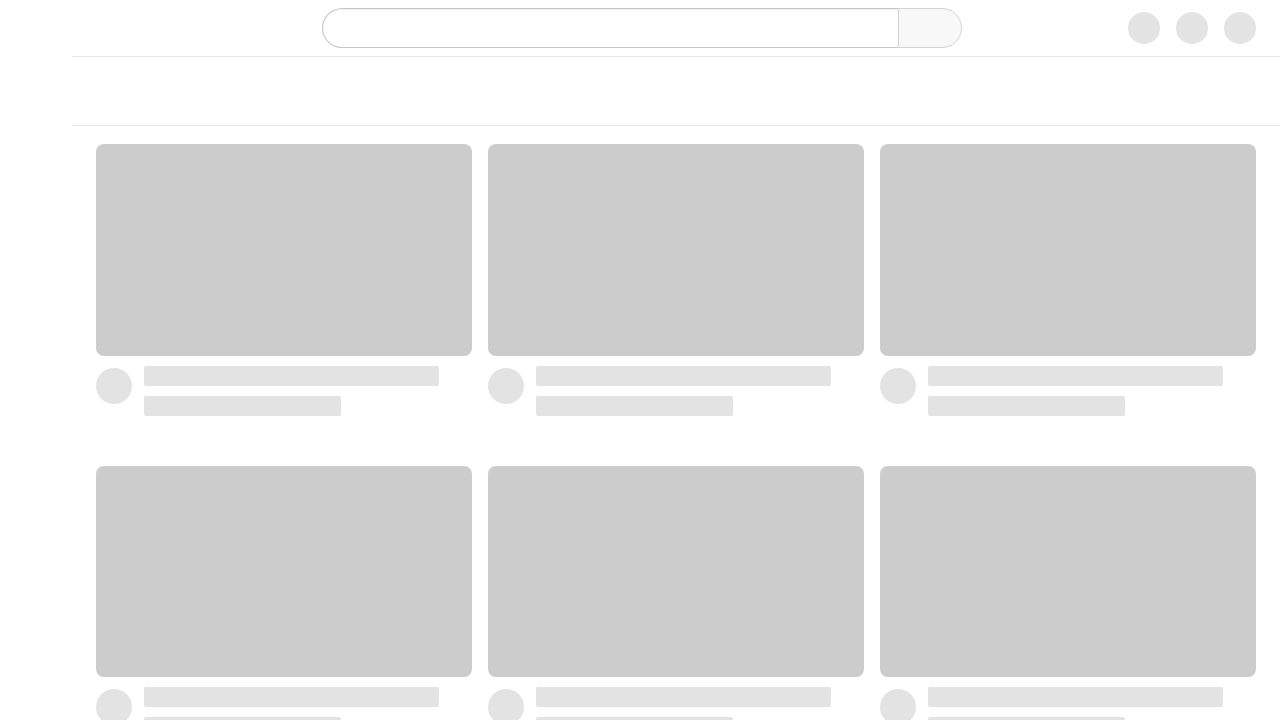

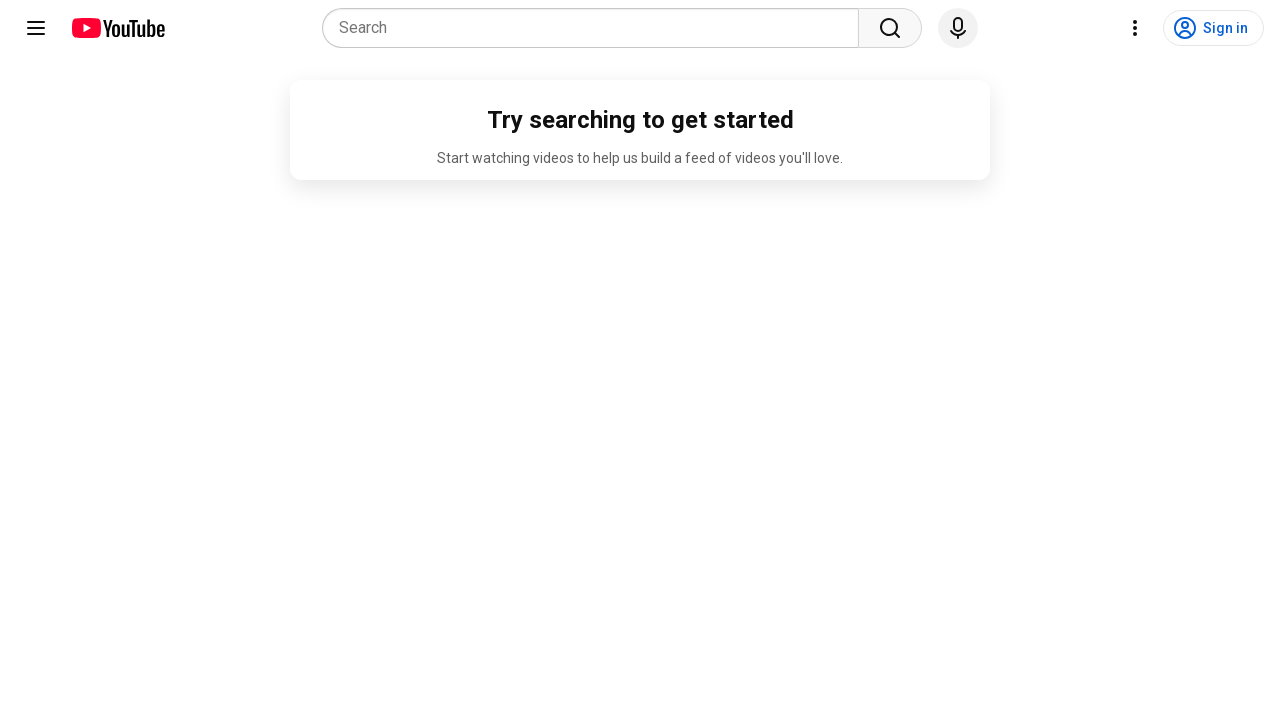